Tests jQuery UI datepicker functionality by clicking to open the calendar and then entering a date directly into the input field

Starting URL: https://jqueryui.com/resources/demos/datepicker/default.html

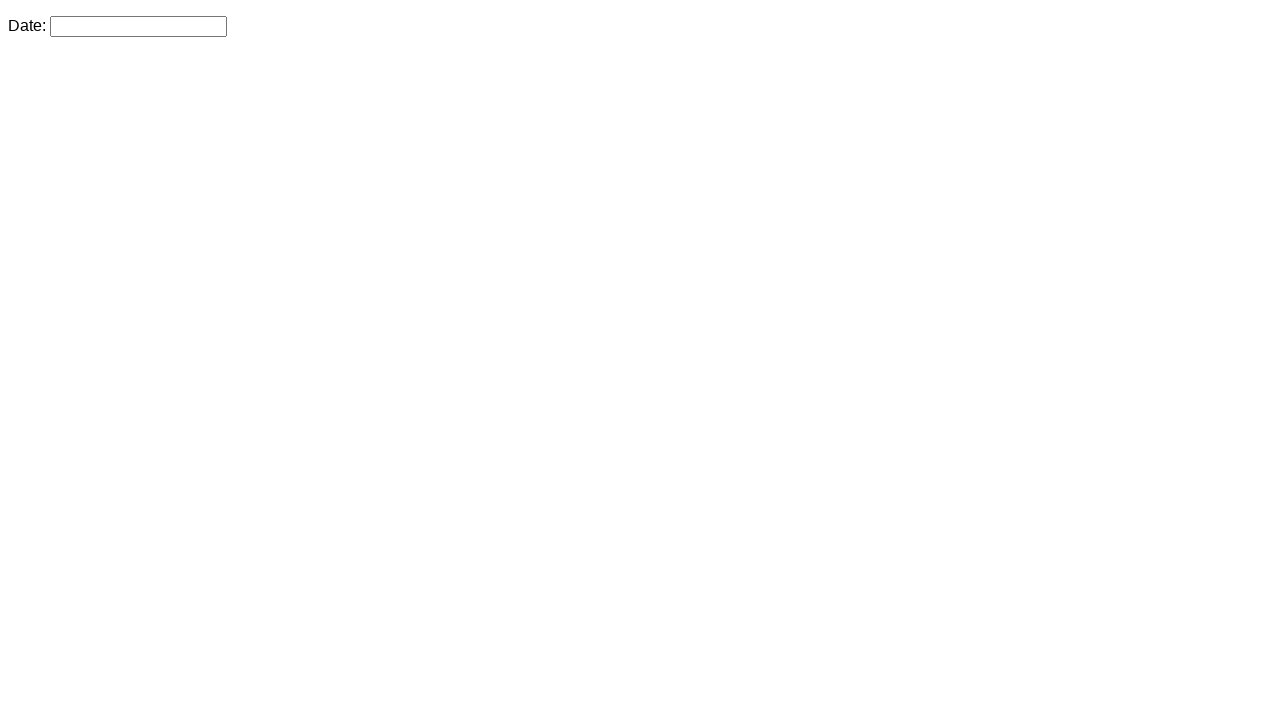

Clicked on datepicker input field to open the calendar at (138, 26) on #datepicker
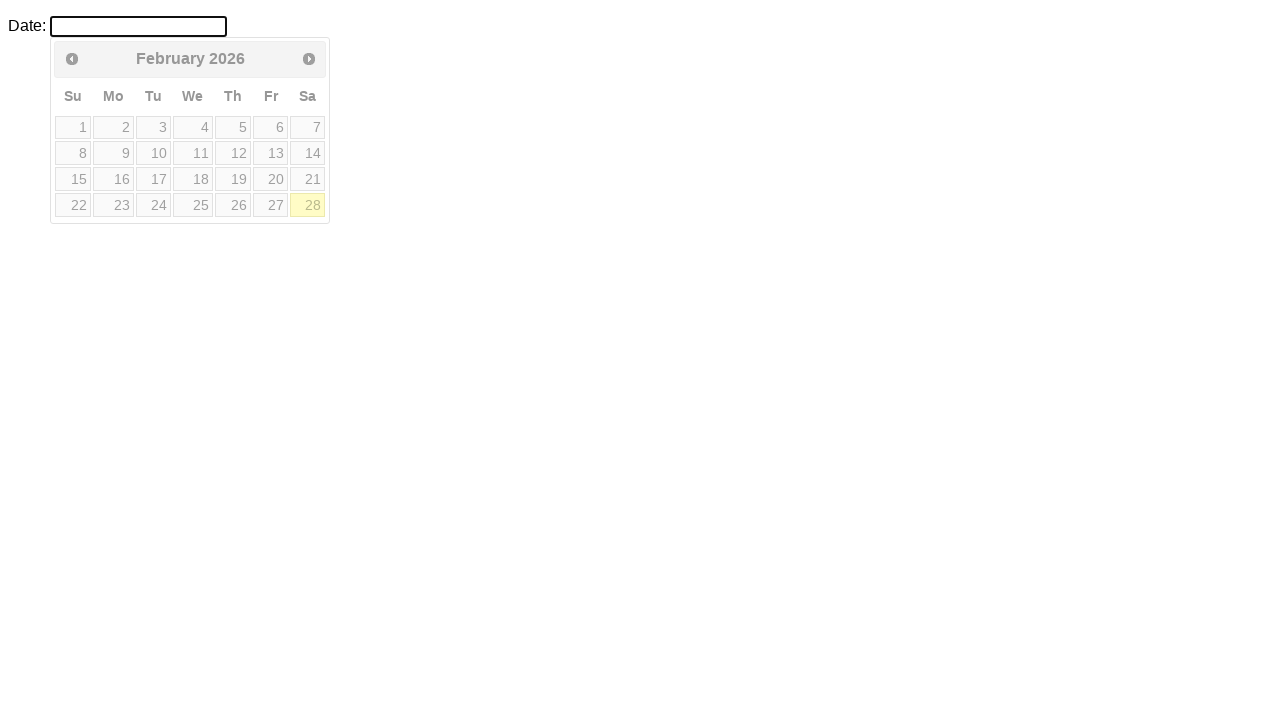

Waited for calendar widget to appear
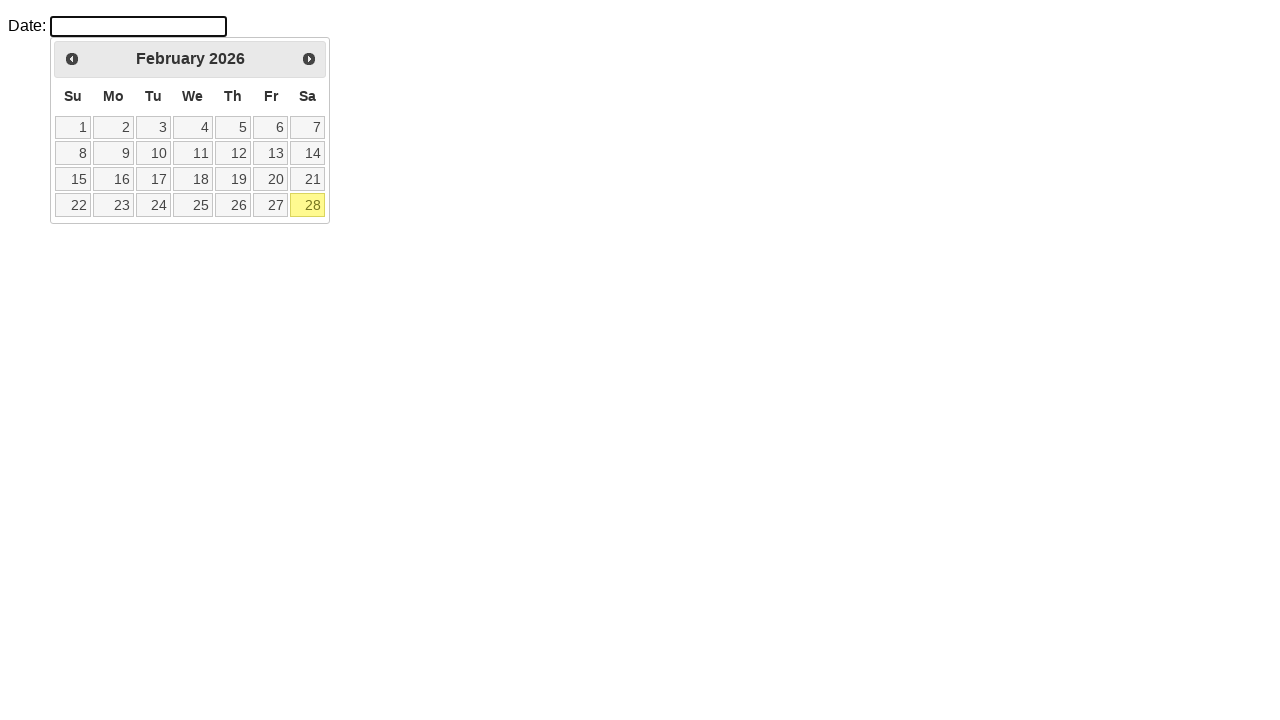

Cleared the datepicker input field on #datepicker
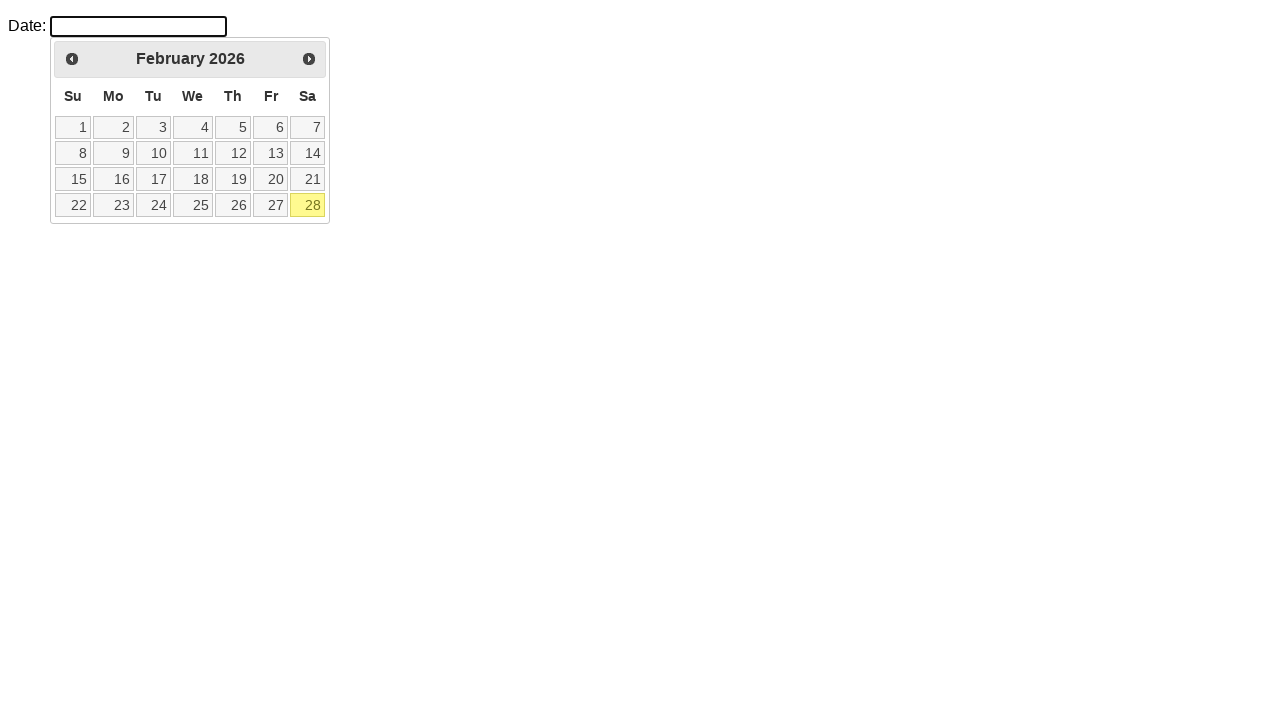

Entered date '03/25/2022' into the datepicker field on #datepicker
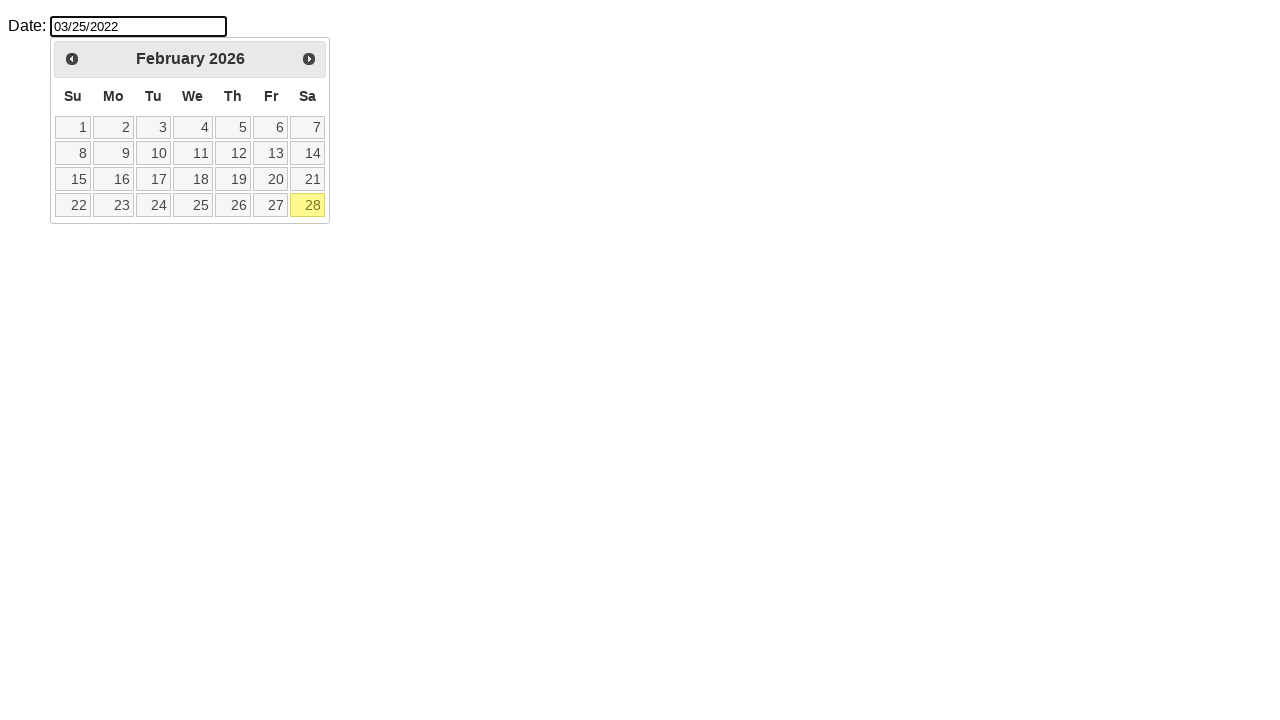

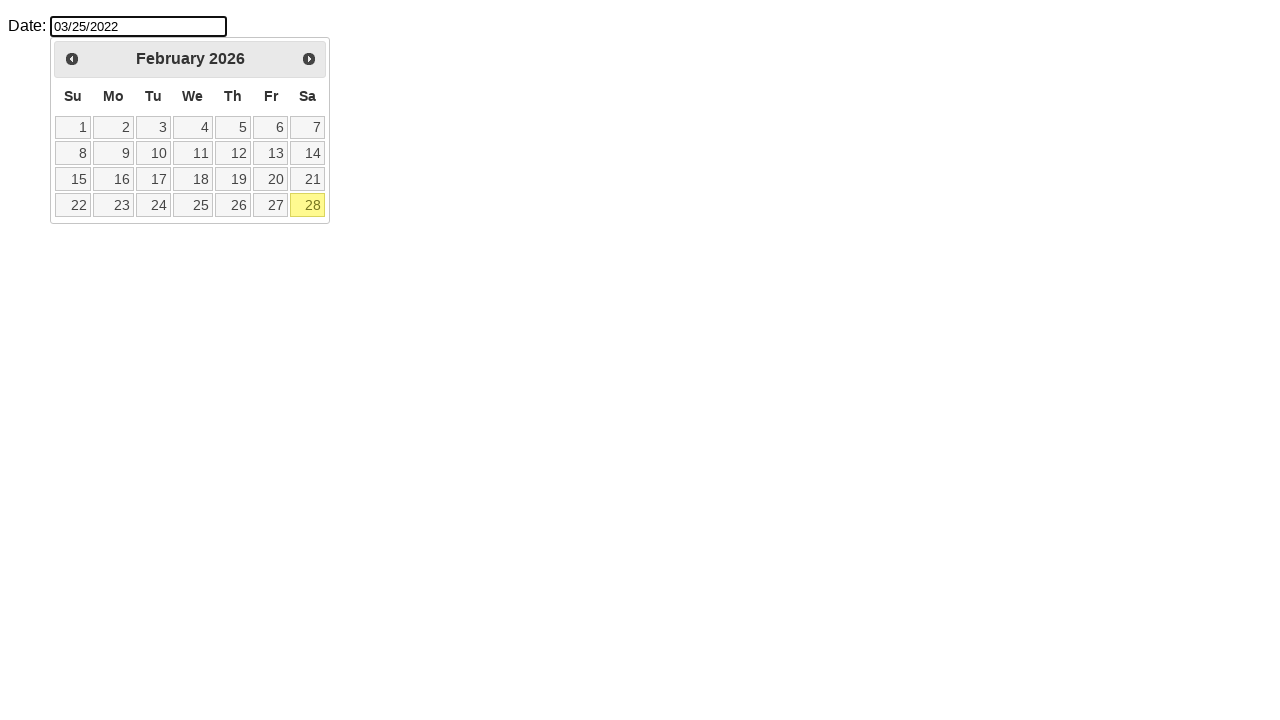